Tests login error message when invalid username and password are provided

Starting URL: https://www.saucedemo.com/

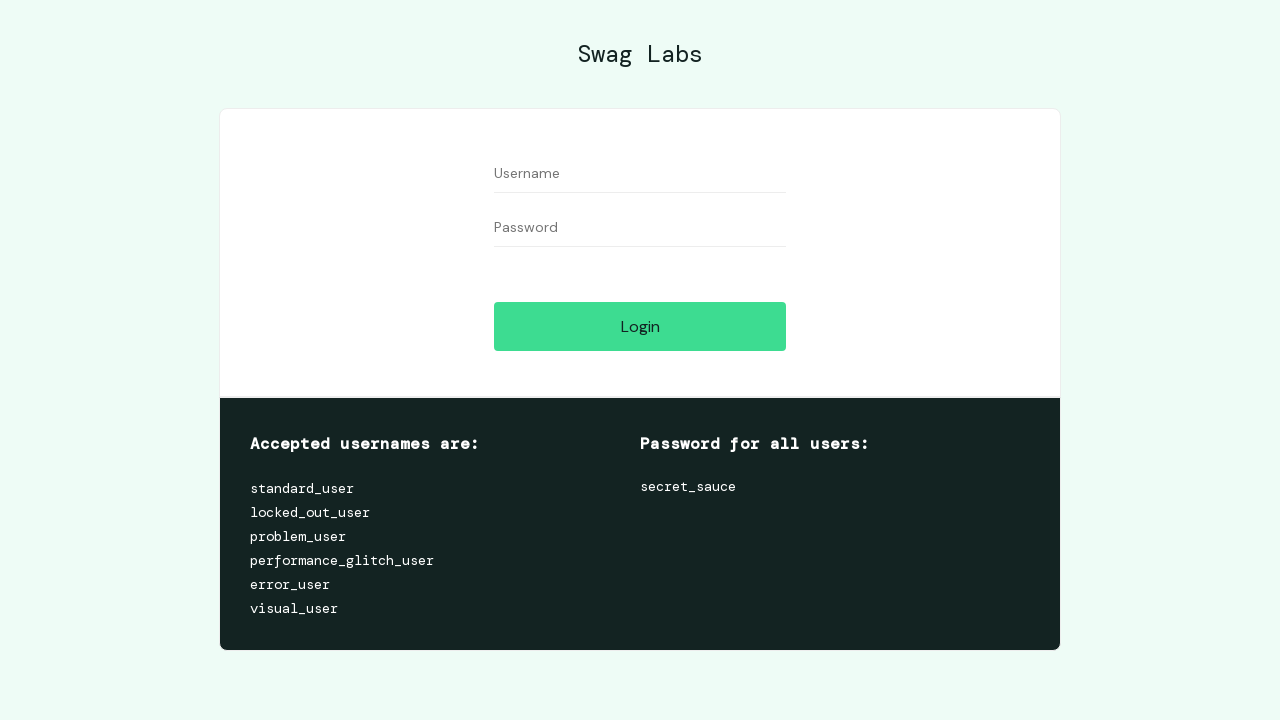

Filled username field with invalid credentials 'testuser123' on #user-name
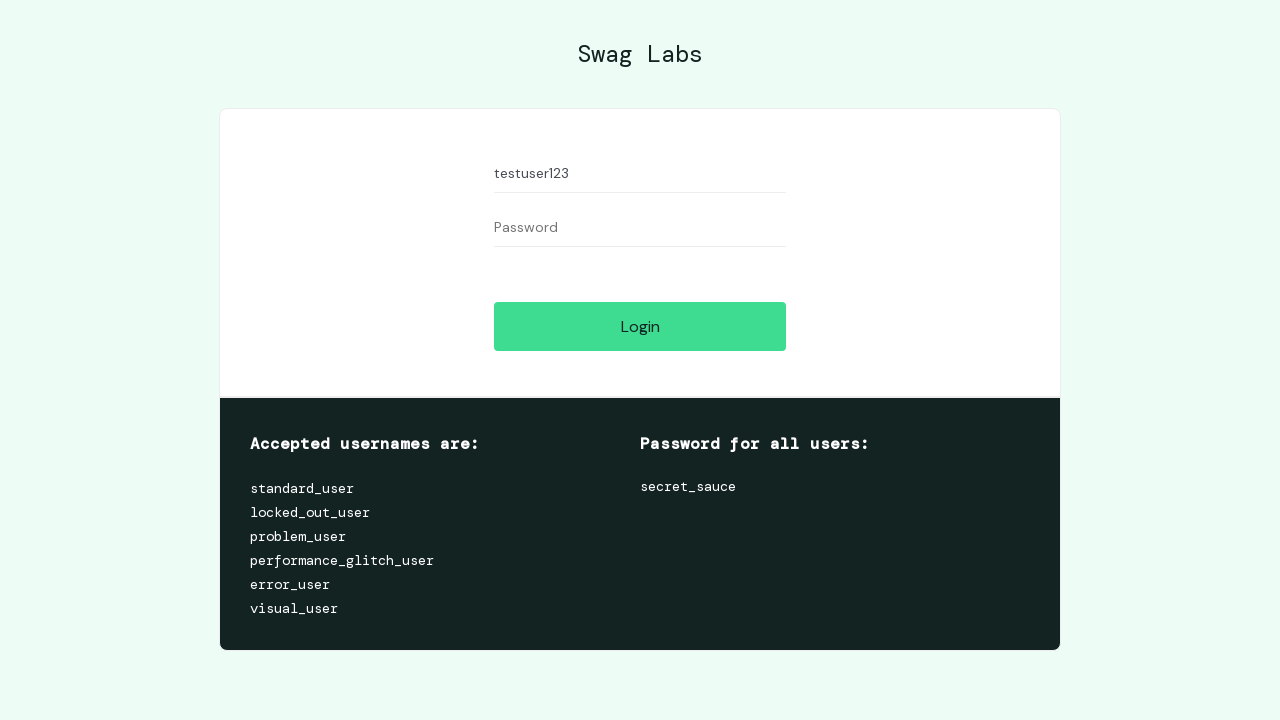

Filled password field with invalid credentials 'testpass456' on #password
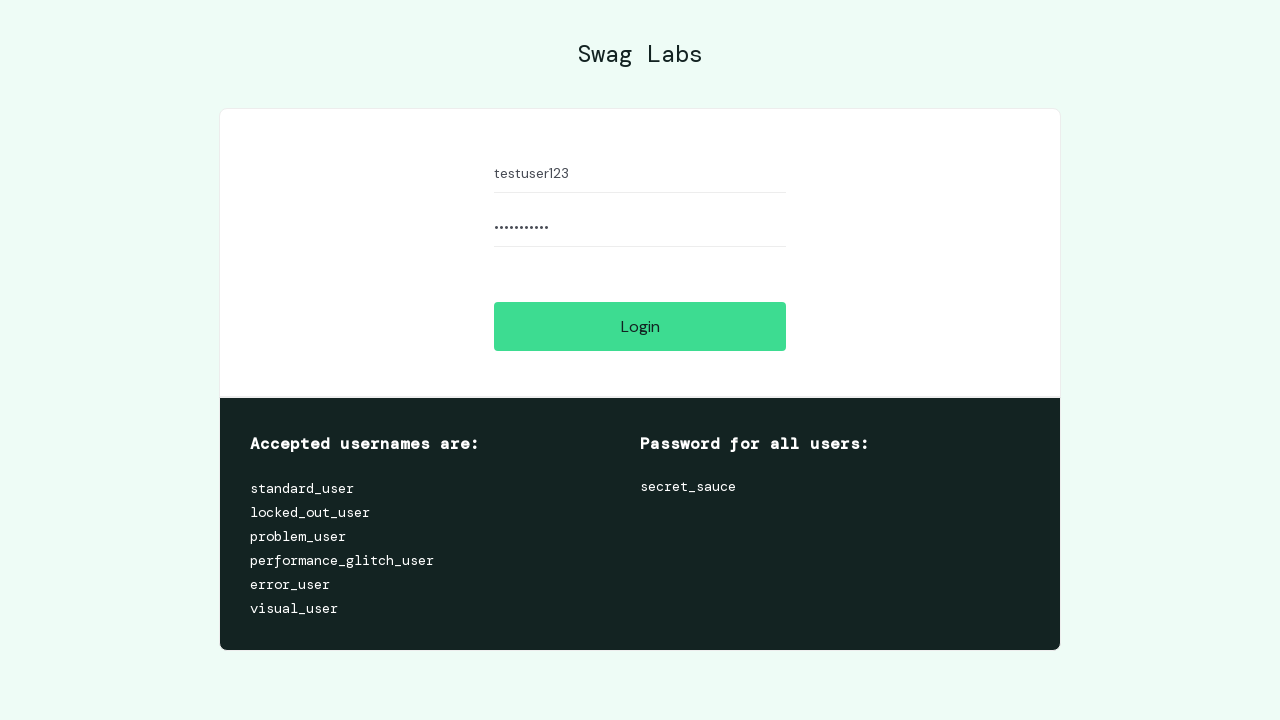

Clicked login button to attempt authentication with invalid credentials at (640, 326) on #login-button
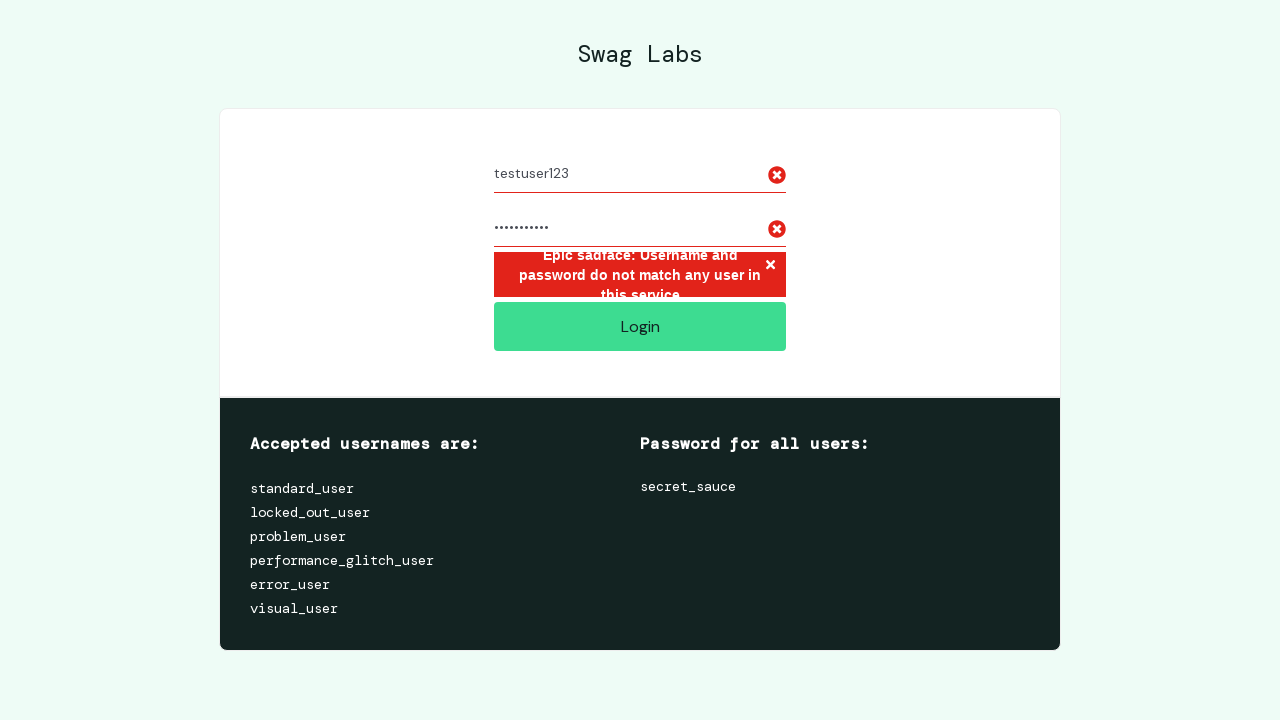

Error message container appeared, confirming login failed with invalid credentials
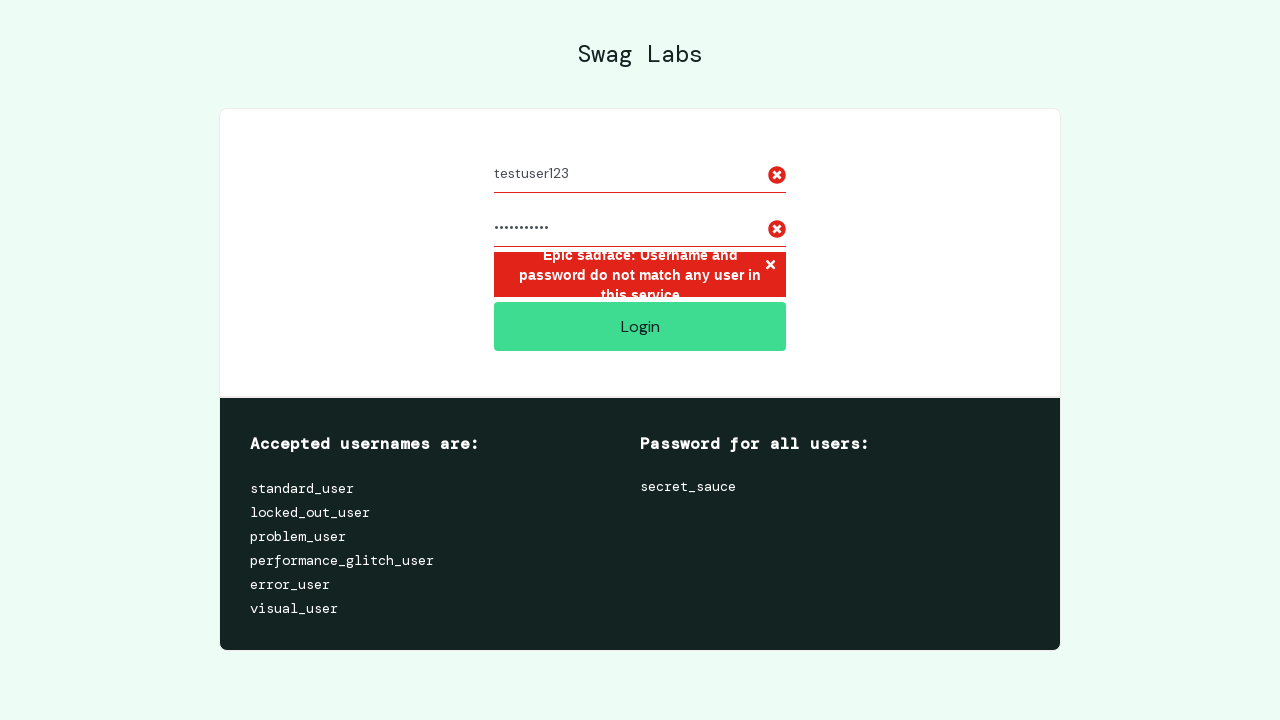

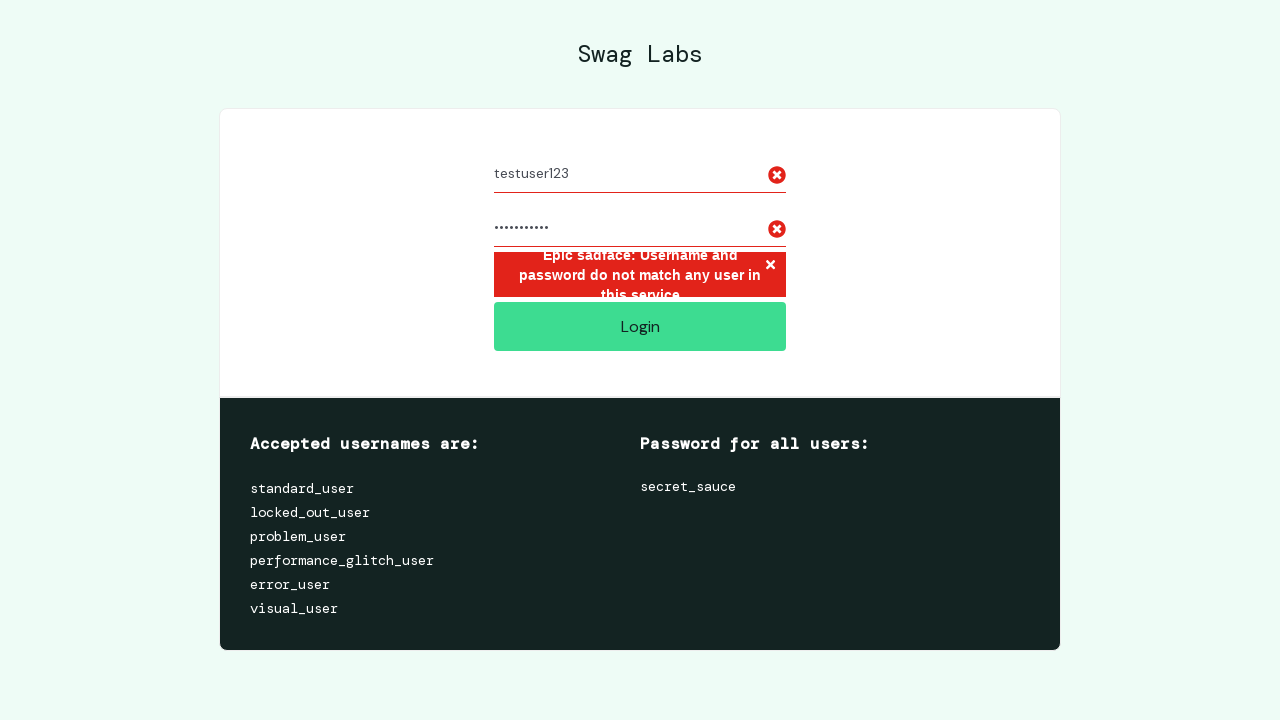